Tests navigation from the homepage to the About Us page on a training support website, verifying page titles are correctly displayed.

Starting URL: https://www.training-support.net/

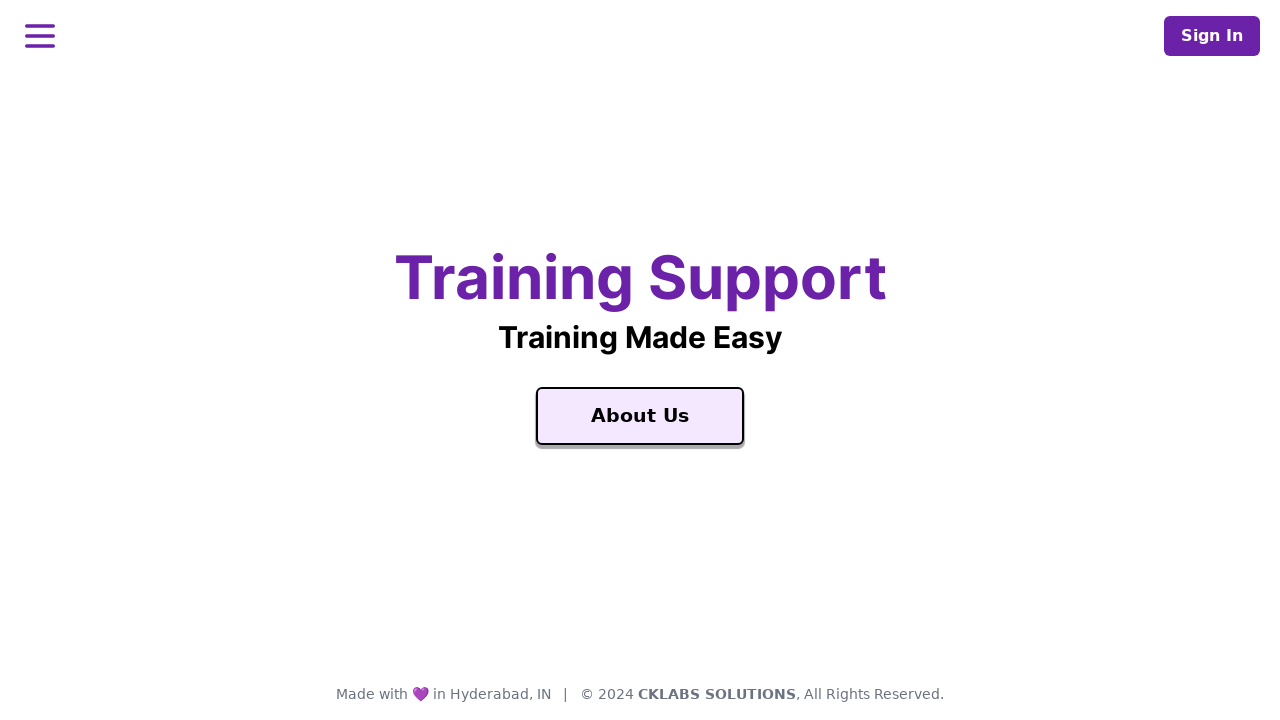

Homepage loaded and Training Support title element is visible
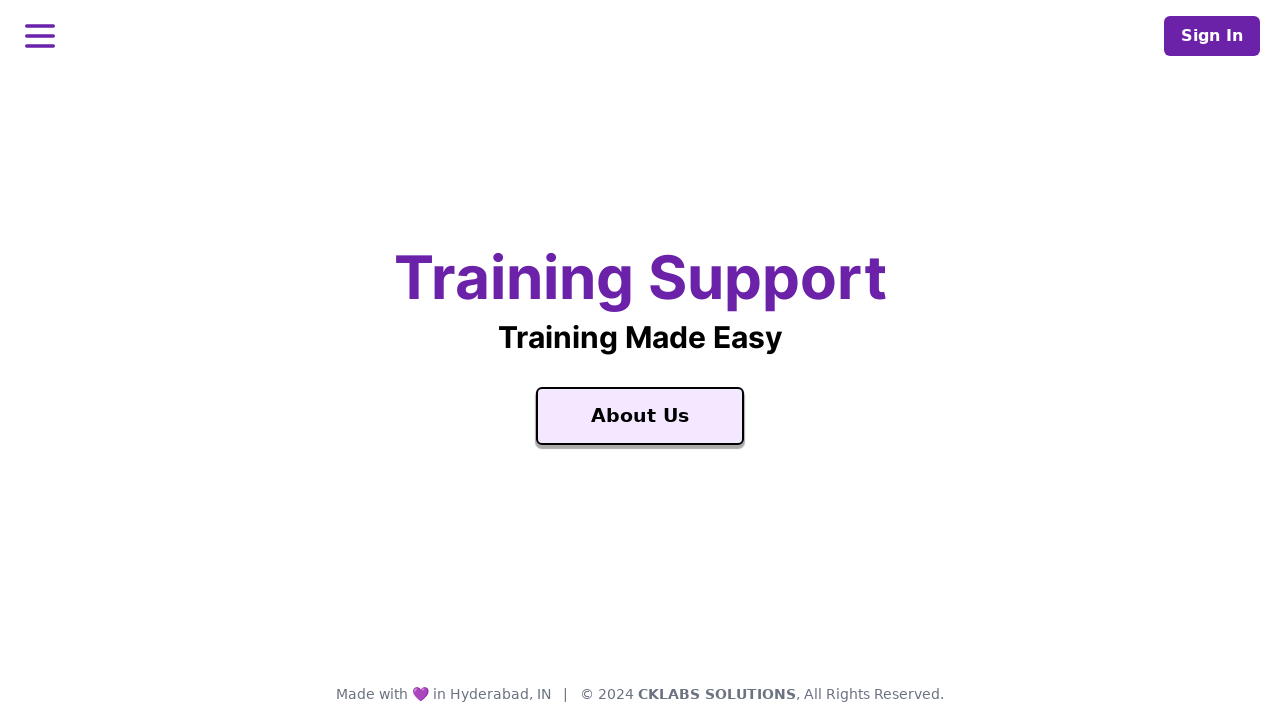

Retrieved homepage title text: 'Training Support'
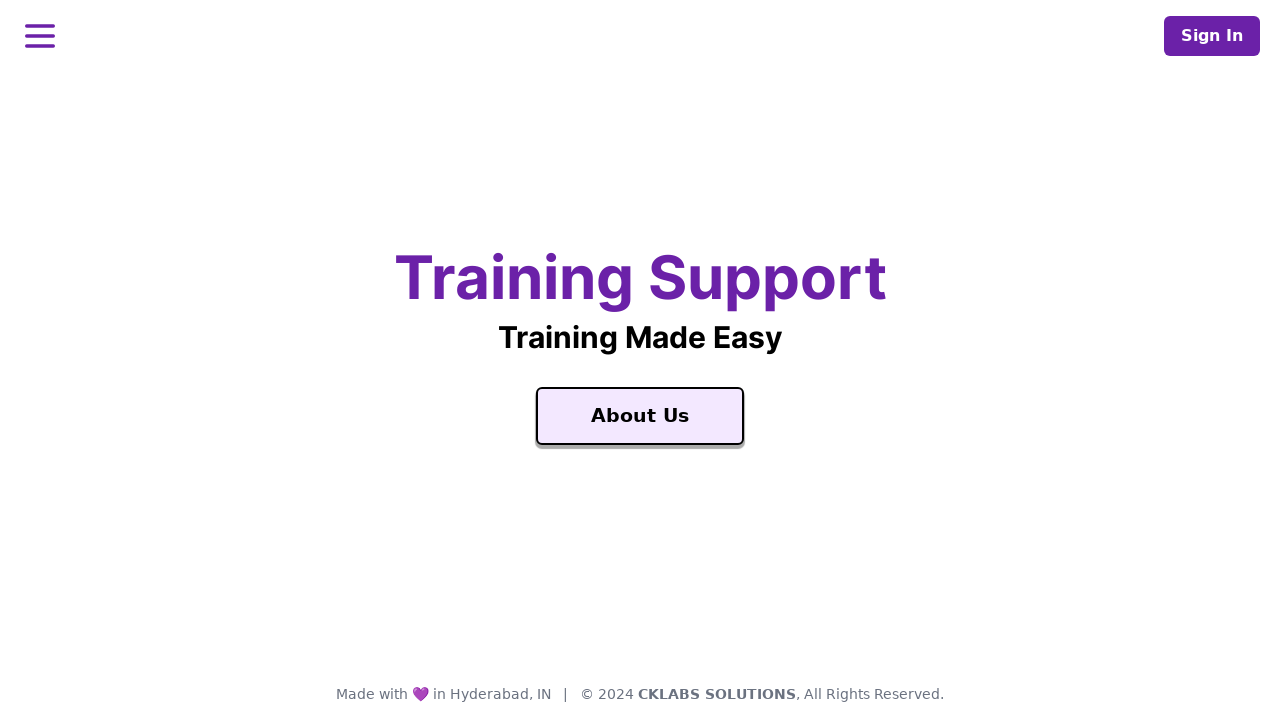

Clicked on the About Us link at (640, 416) on text=About Us
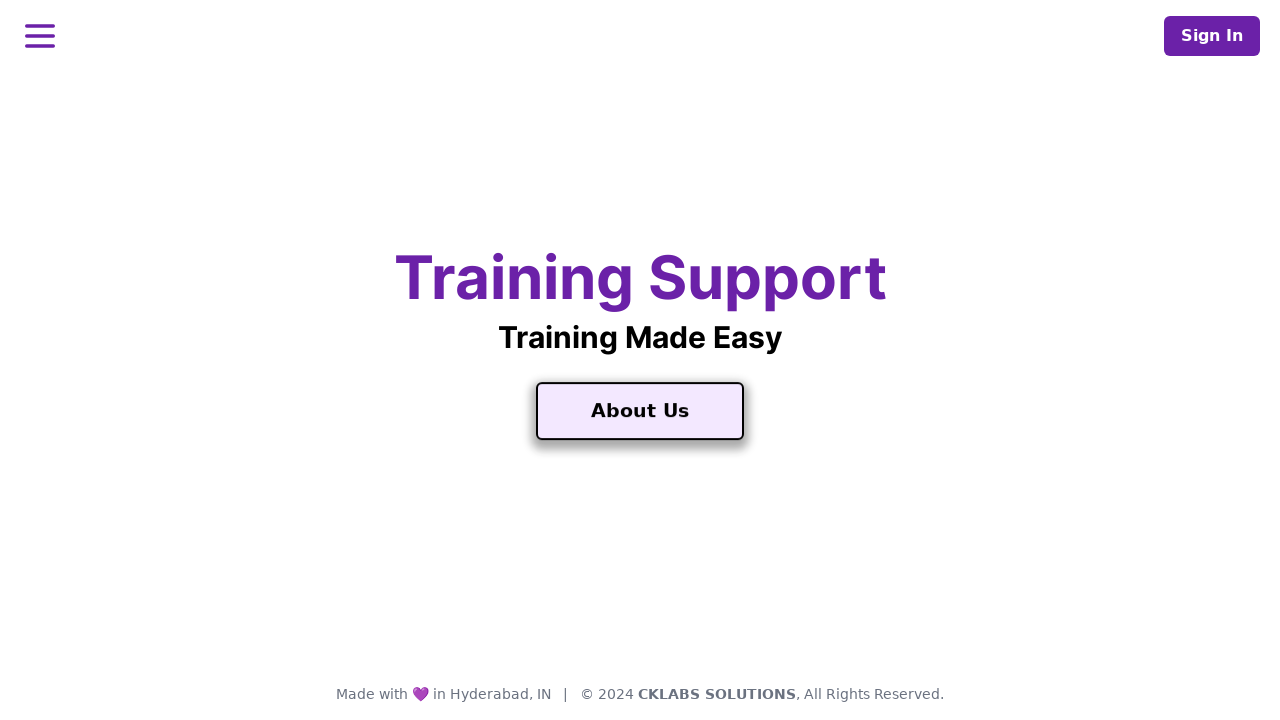

About Us page loaded and title element is visible
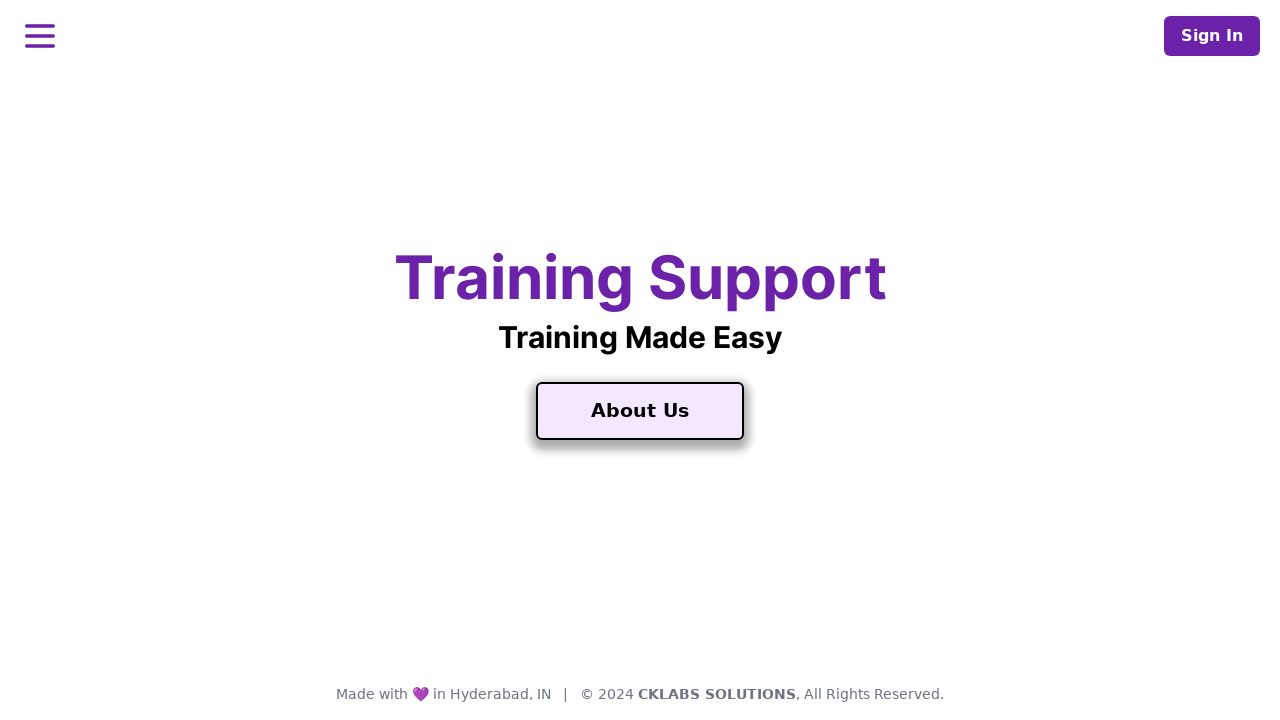

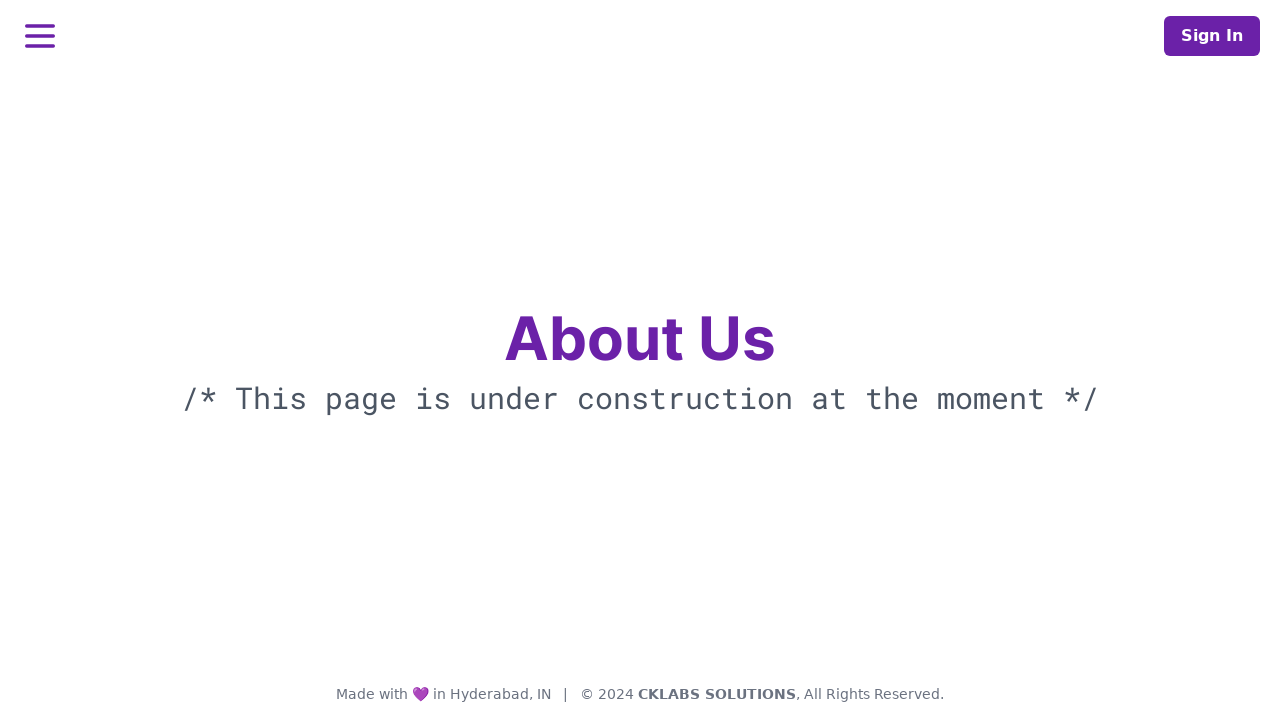